Demonstrates various Selenium locator strategies on a practice website by filling login forms, navigating to forgot password flow, completing the reset form, and then logging in again with different credentials.

Starting URL: https://rahulshettyacademy.com/locatorspractice/

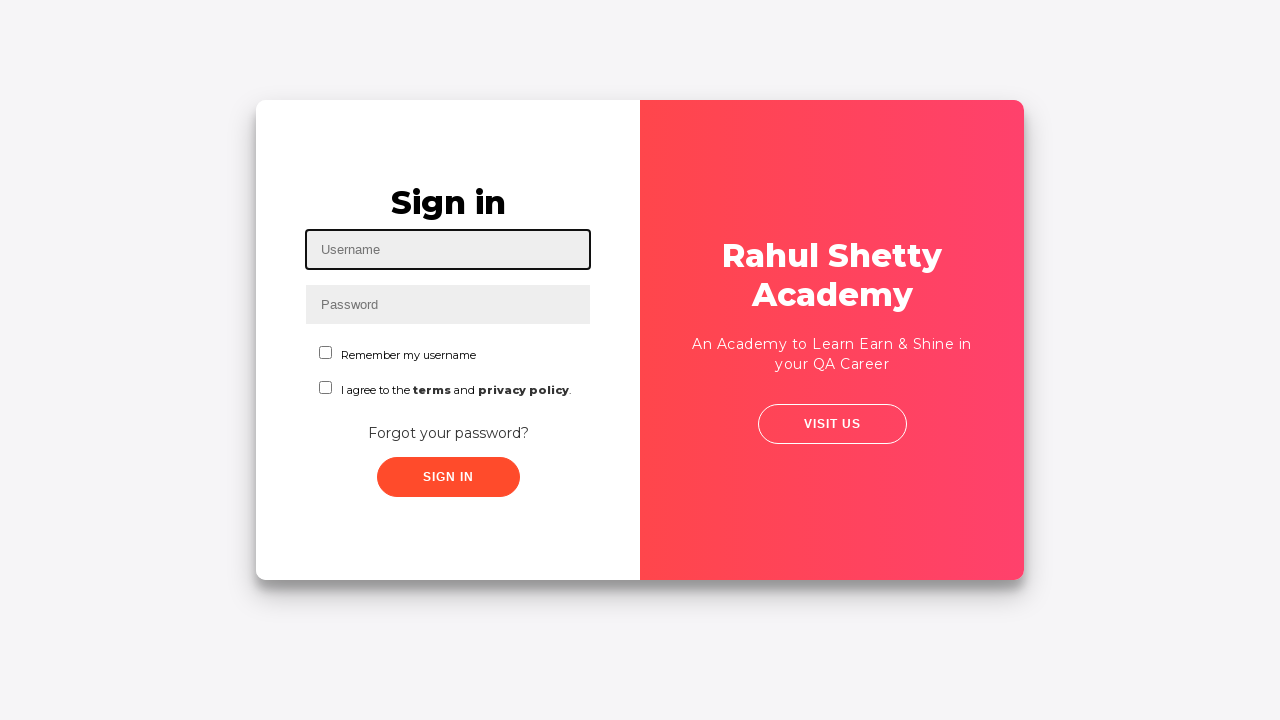

Filled username field with 'Radhika' using id locator on #inputUsername
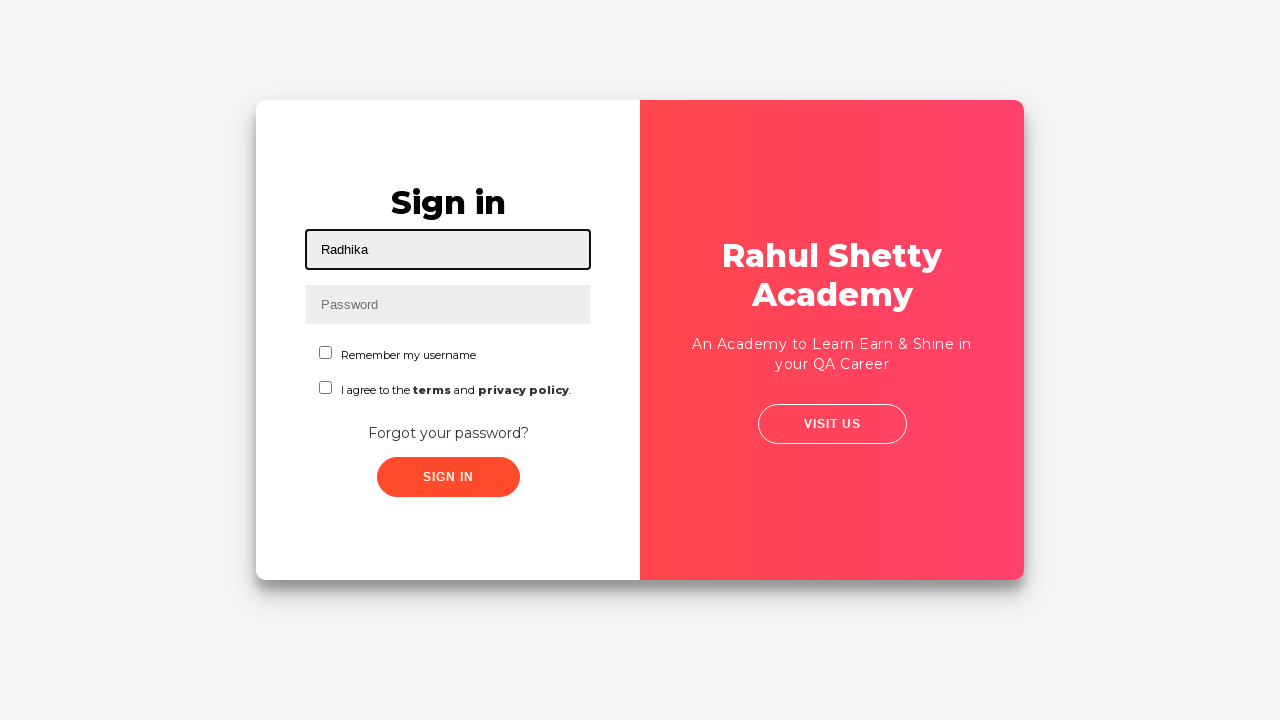

Filled password field with 'India@999' using name locator on input[name='inputPassword']
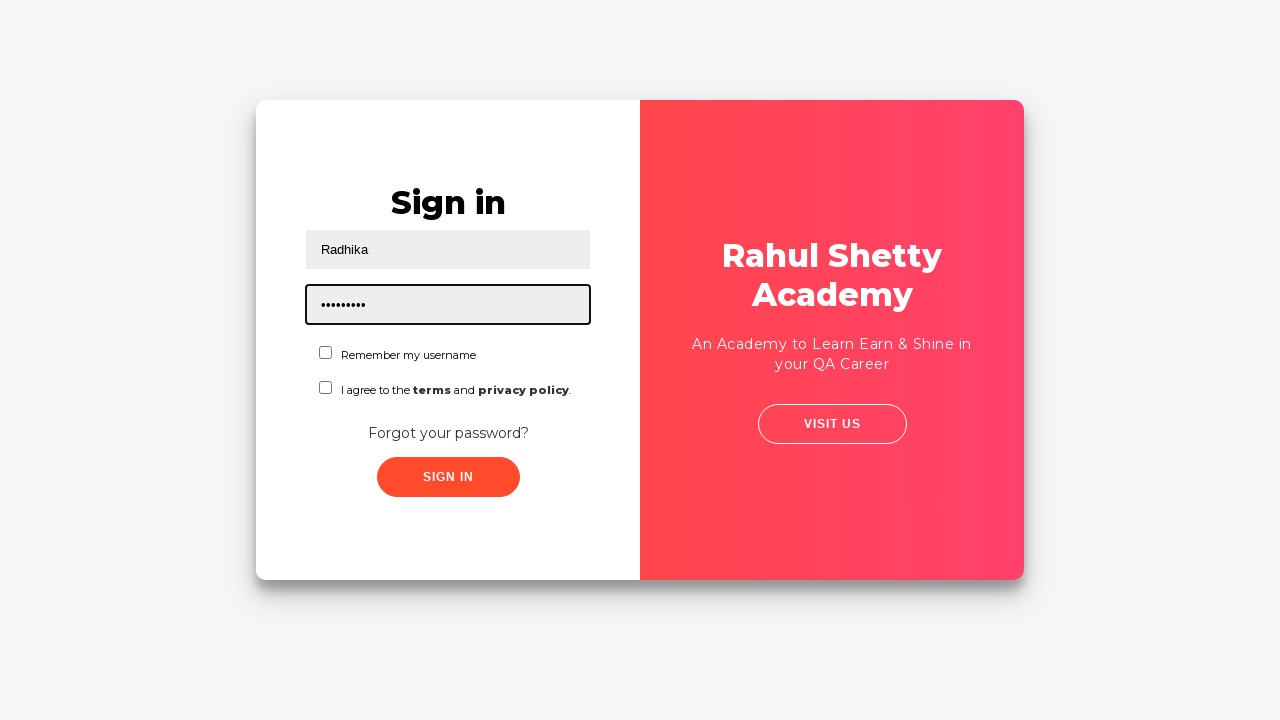

Clicked sign in button at (448, 477) on .signInBtn
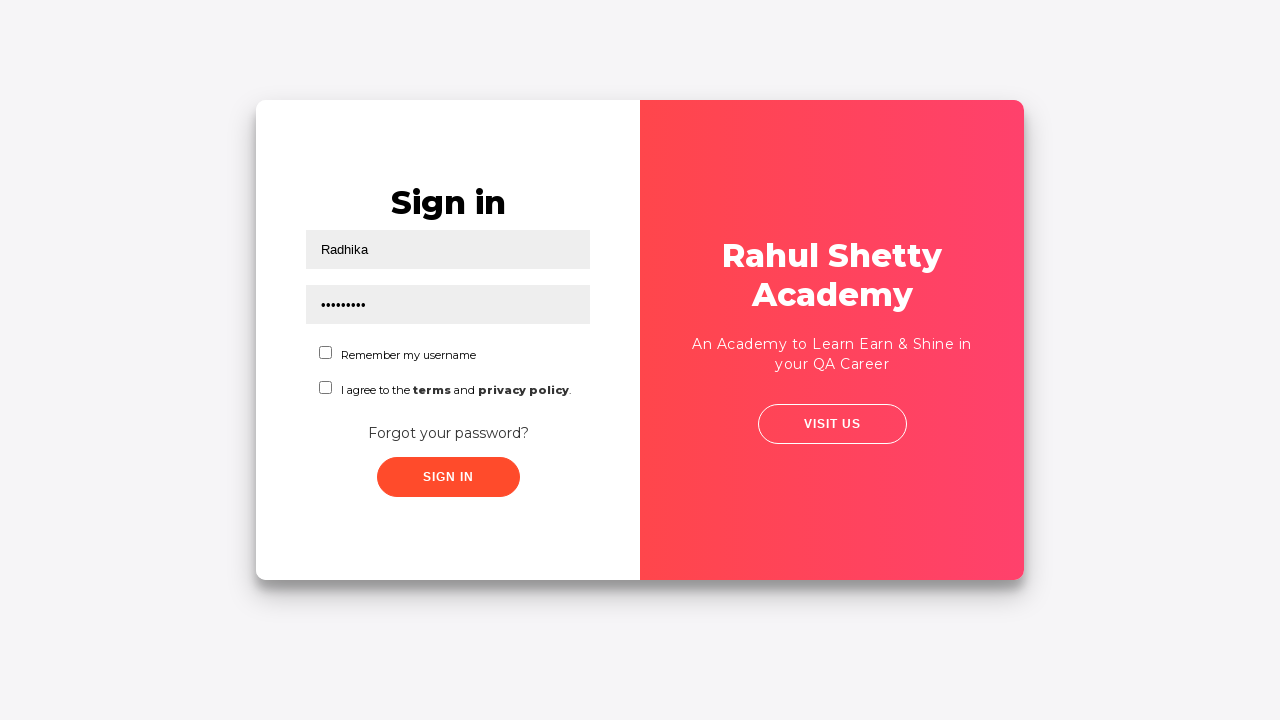

Error message appeared on login attempt
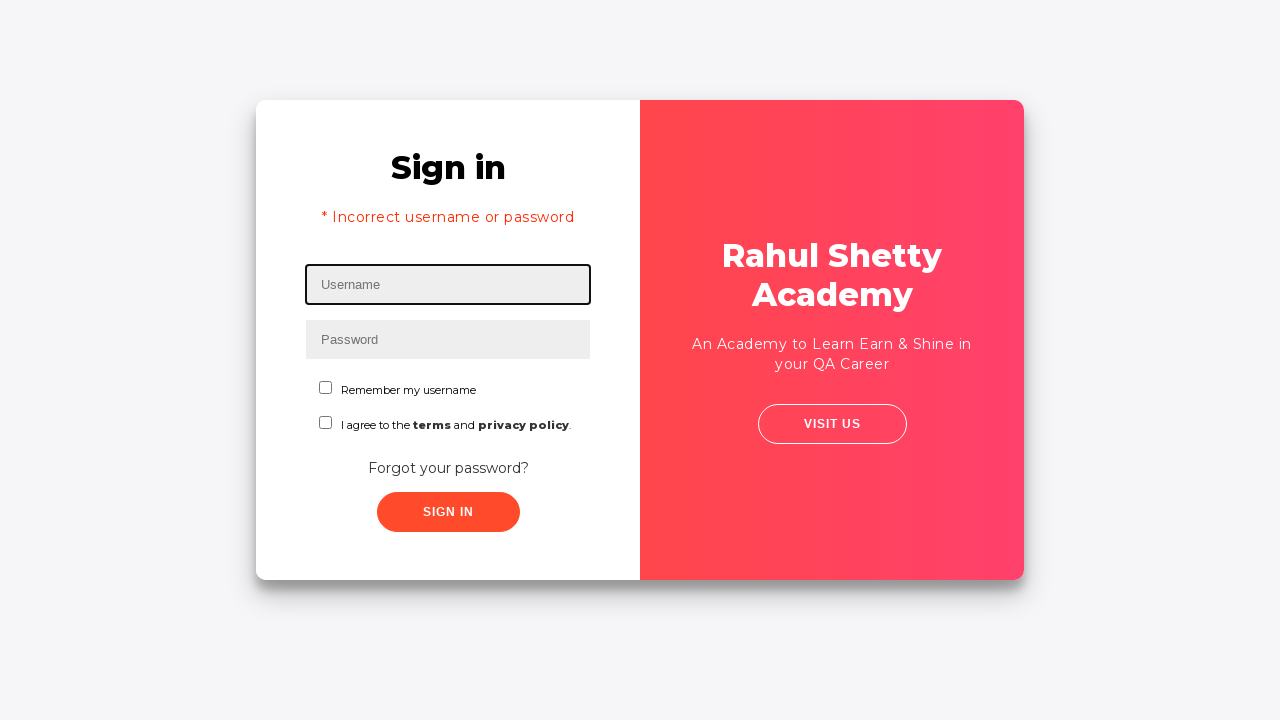

Clicked 'Forgot your password?' link at (448, 468) on text=Forgot your password?
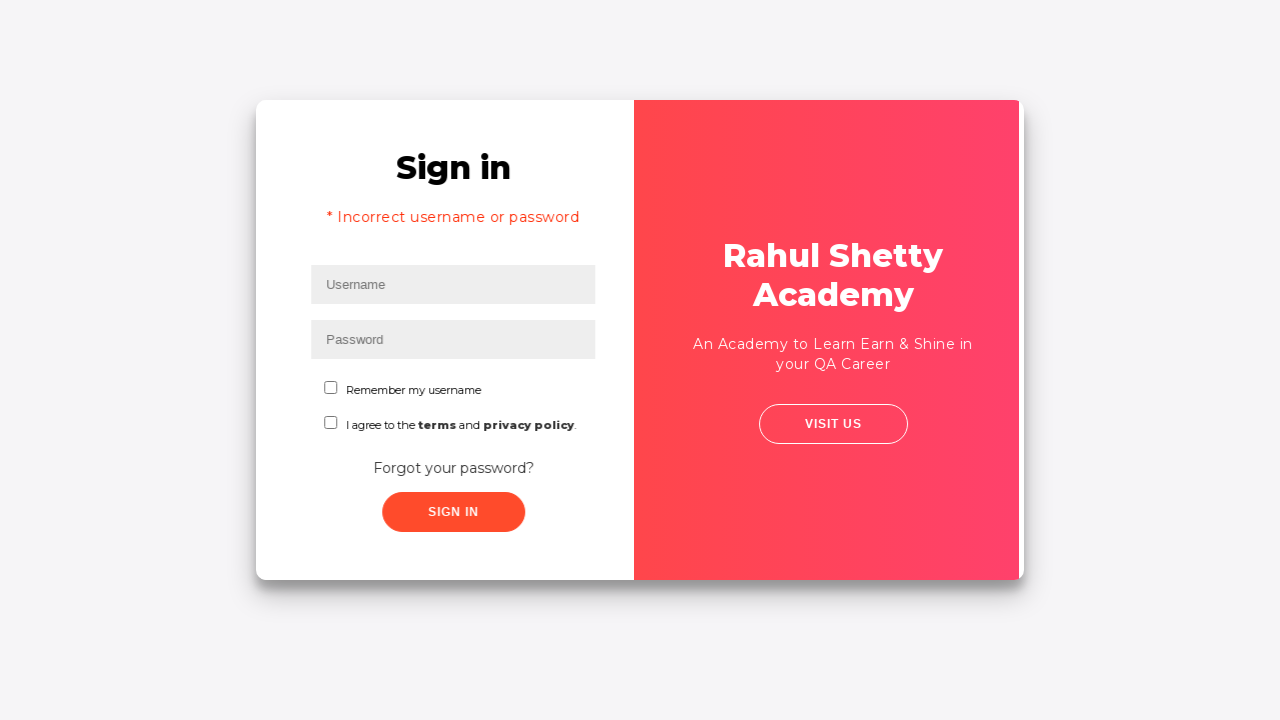

Waited for forgot password form to load
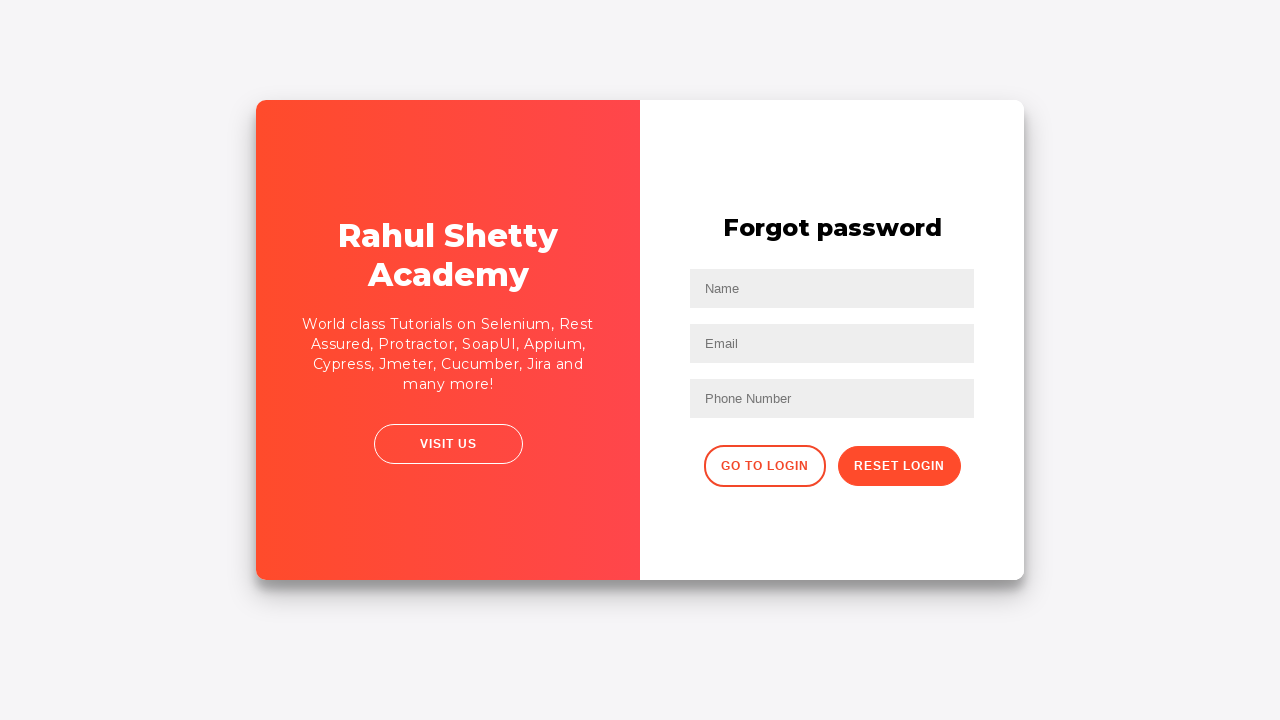

Filled name field with 'Radhika' in forgot password form on input[placeholder='Name']
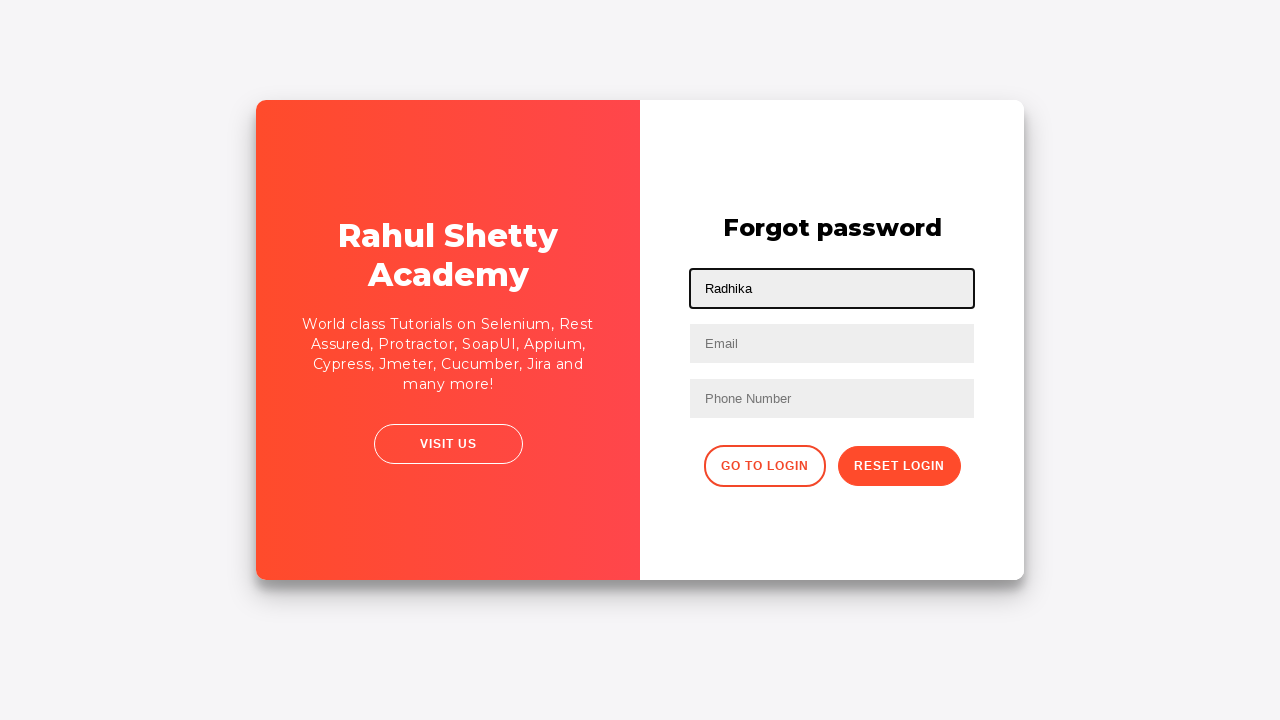

Filled email field with 'ra.ma@gmail.com' in forgot password form on input[placeholder='Email']
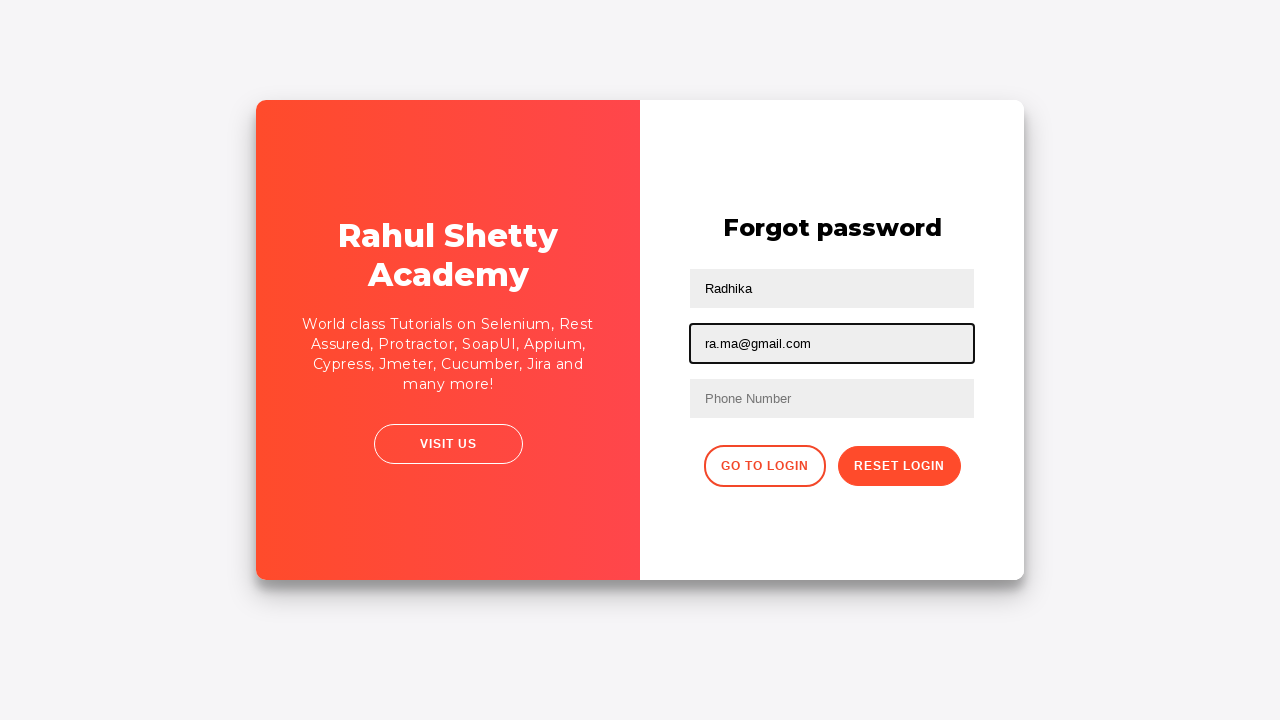

Updated email field with 'radhika.margam@gmail.com' using nth-child selector on input[type='text']:nth-child(3)
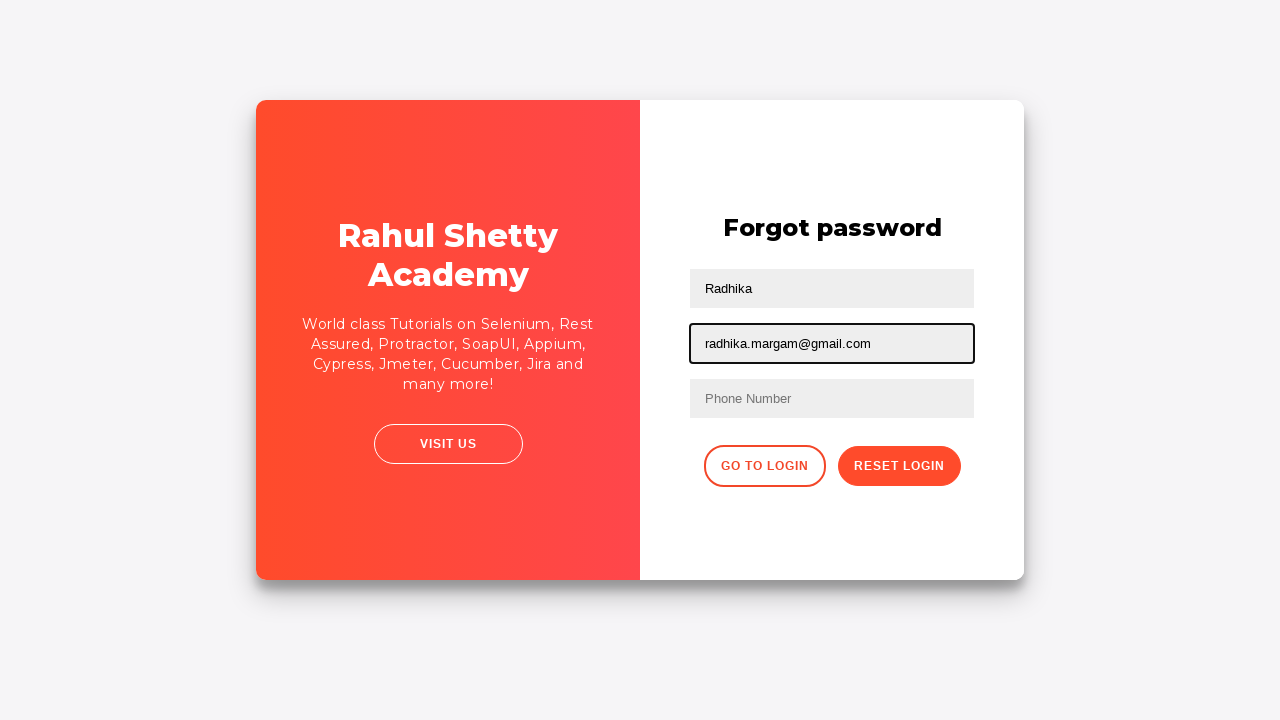

Filled phone number field with '8989899899' using nth-of-type selector on form input:nth-of-type(3)
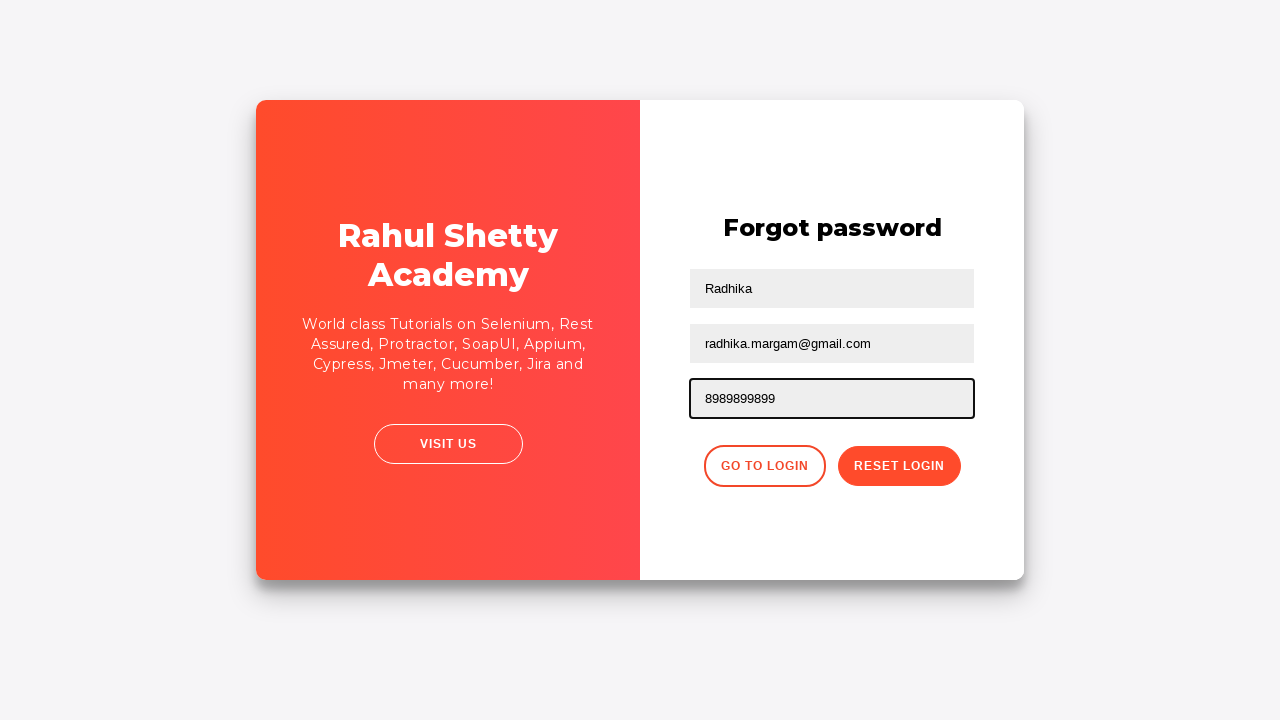

Clicked reset password button at (899, 466) on .reset-pwd-btn
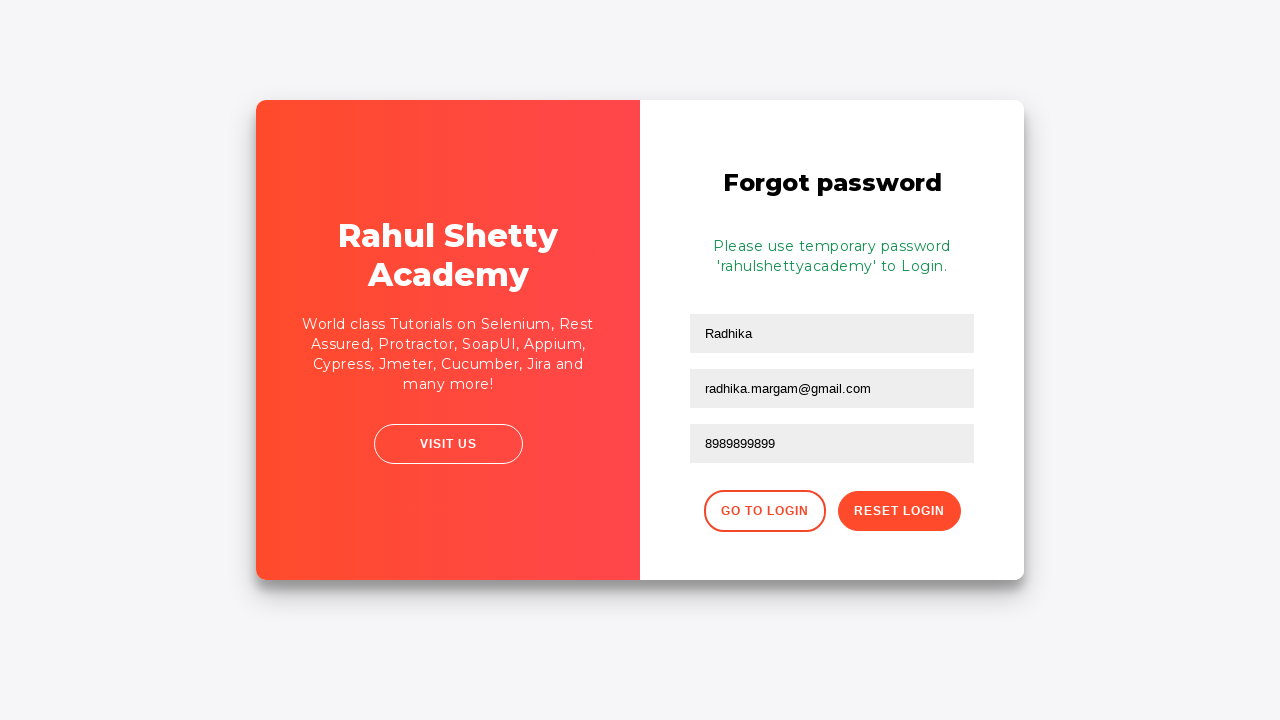

Password reset success message appeared
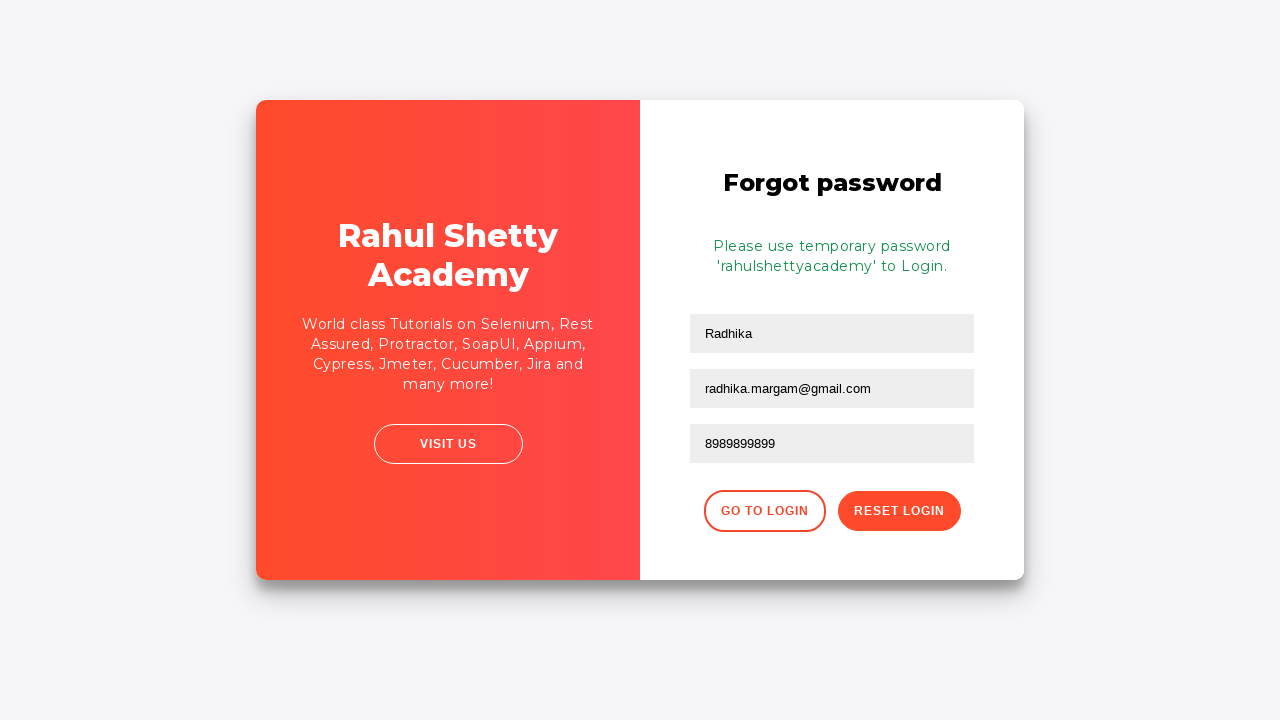

Clicked 'Go Login' button to return to login form at (764, 511) on .forgot-pwd-btn-conainer button:first-child
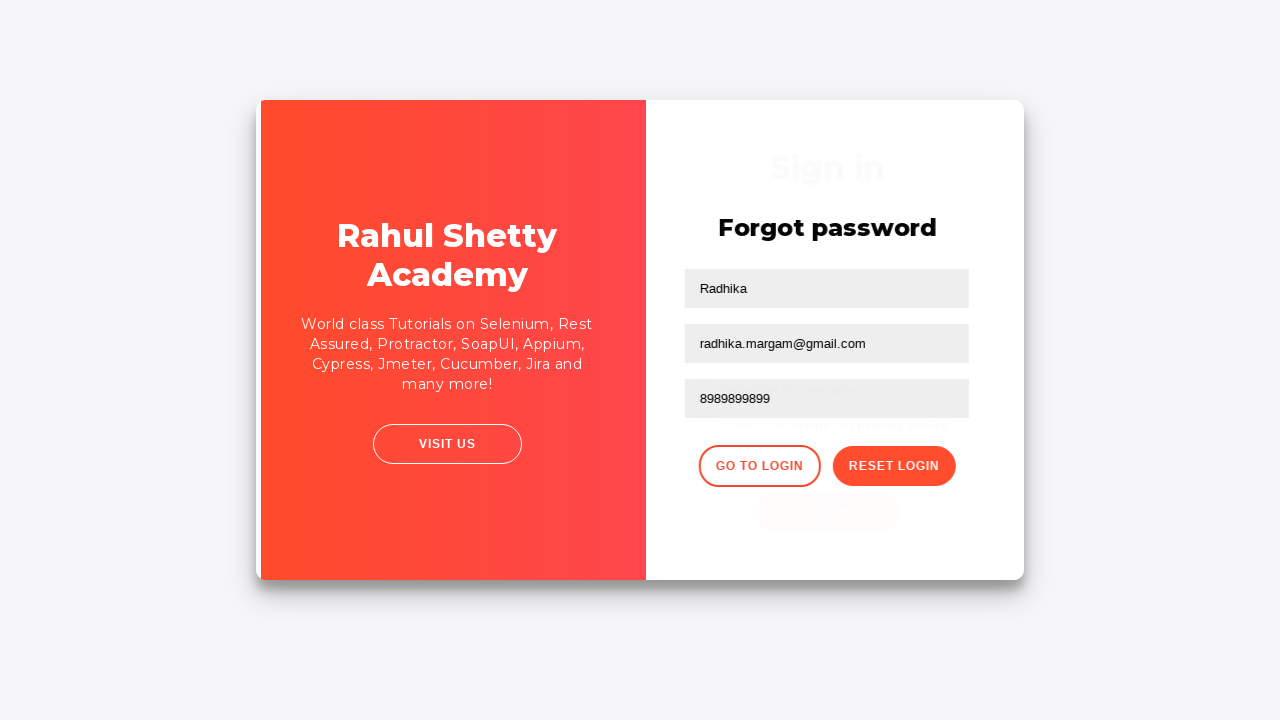

Waited for login form to reappear
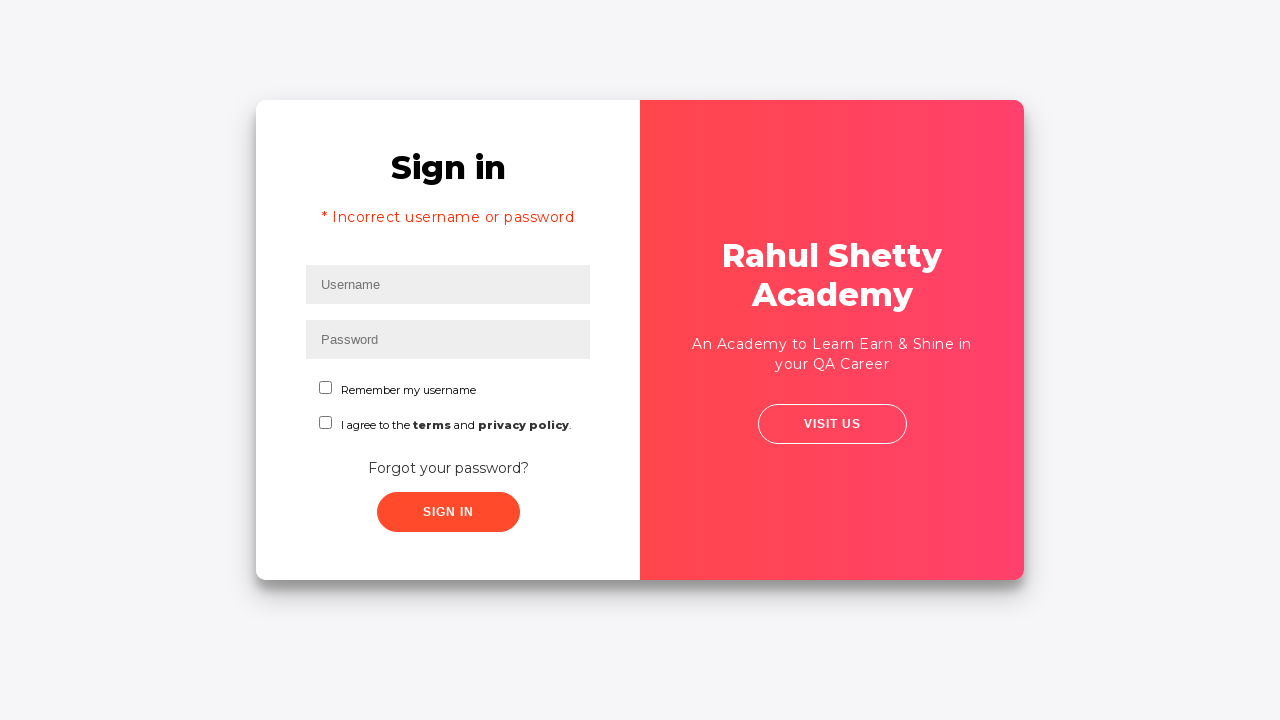

Filled username field with 'Radhika' again for second login attempt on input#inputUsername
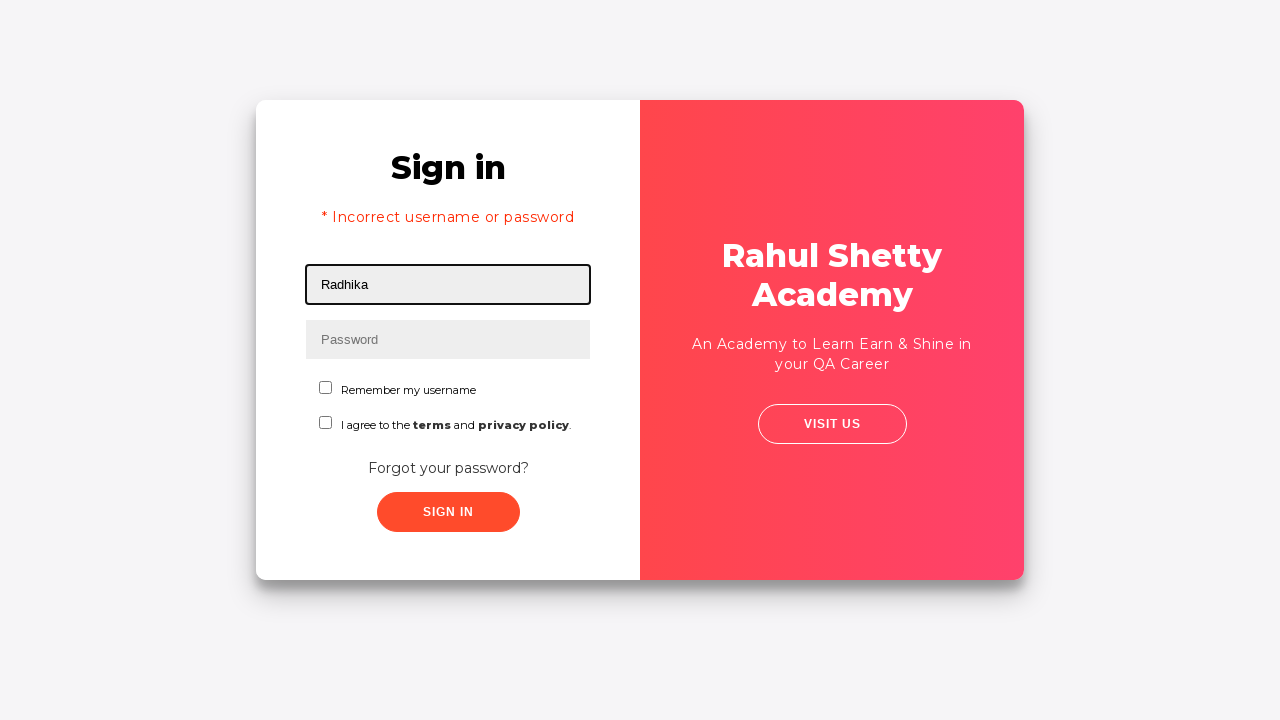

Filled password field with 'rahulshettyacademy' using attribute selector on input[type*='pass']
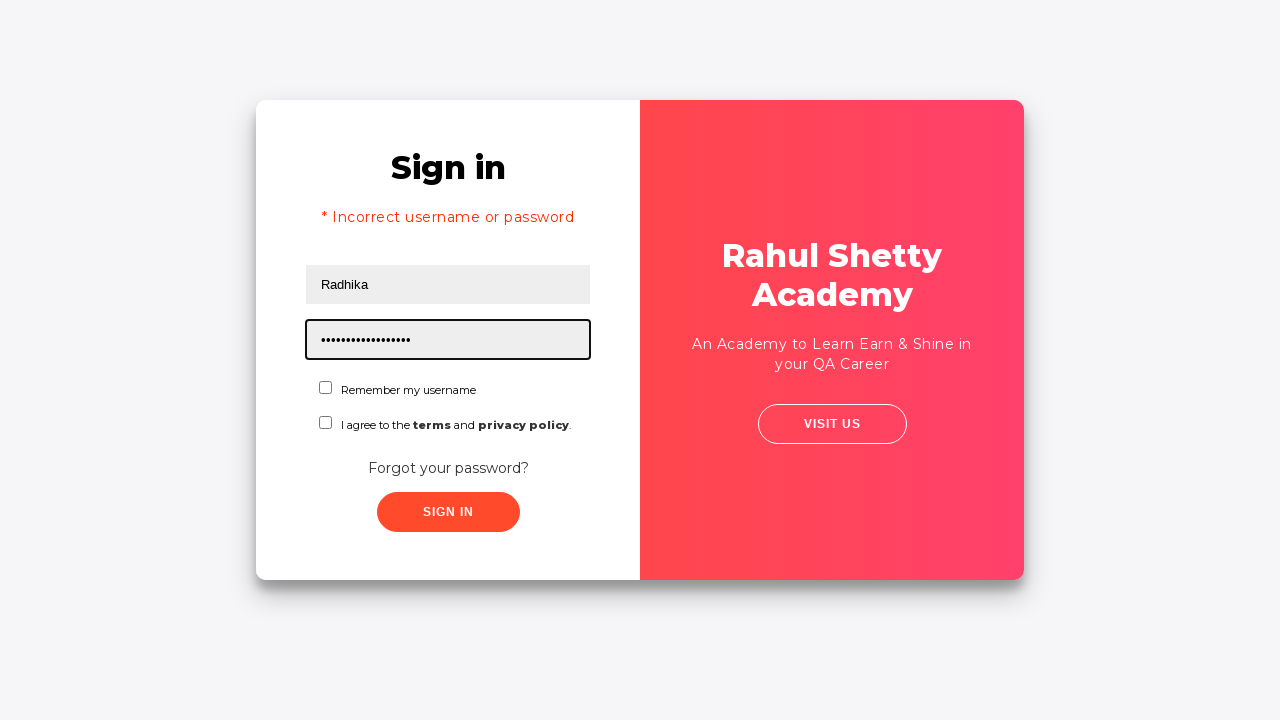

Checked the checkbox using id locator at (326, 388) on #chkboxOne
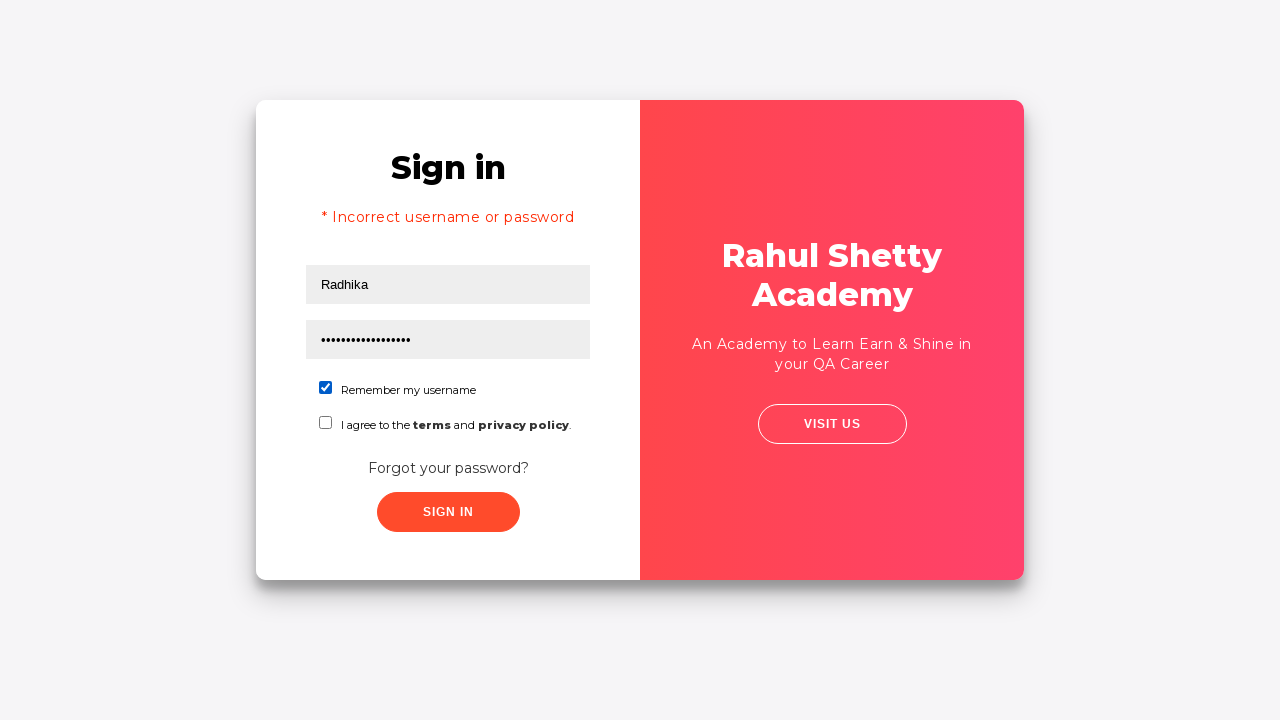

Clicked submit button to log in with new credentials at (448, 512) on button[class*='submit']
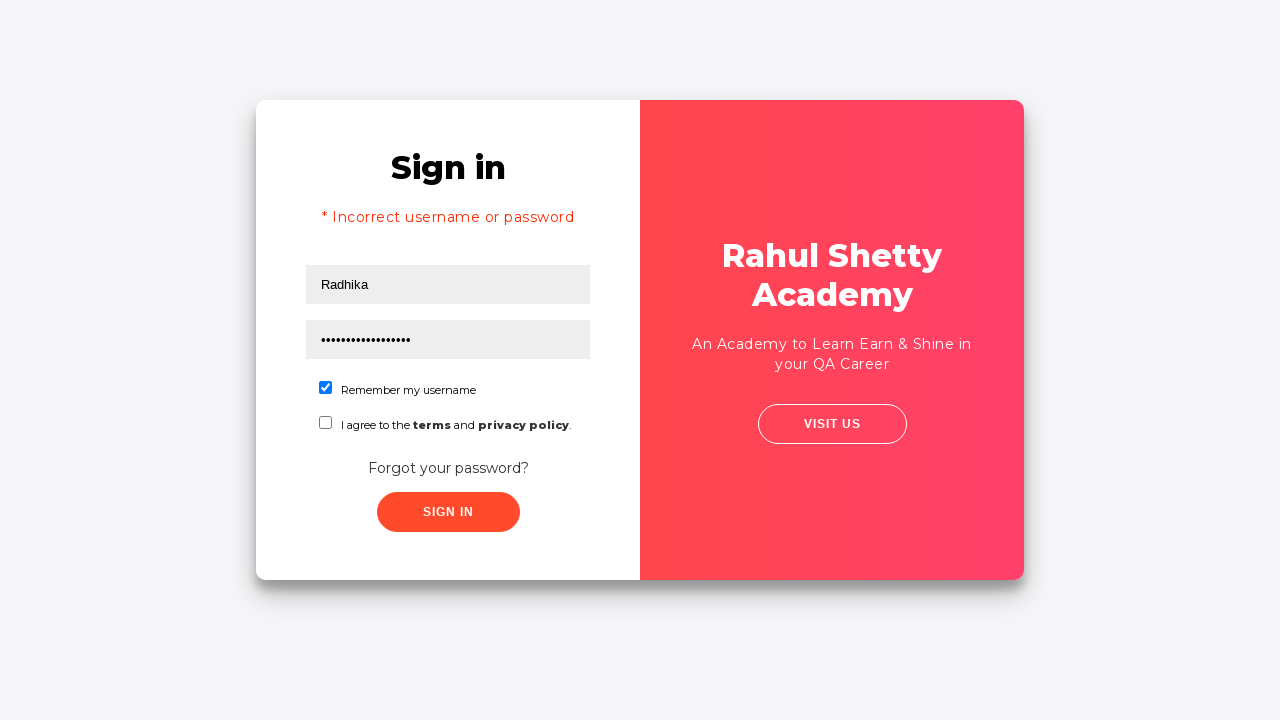

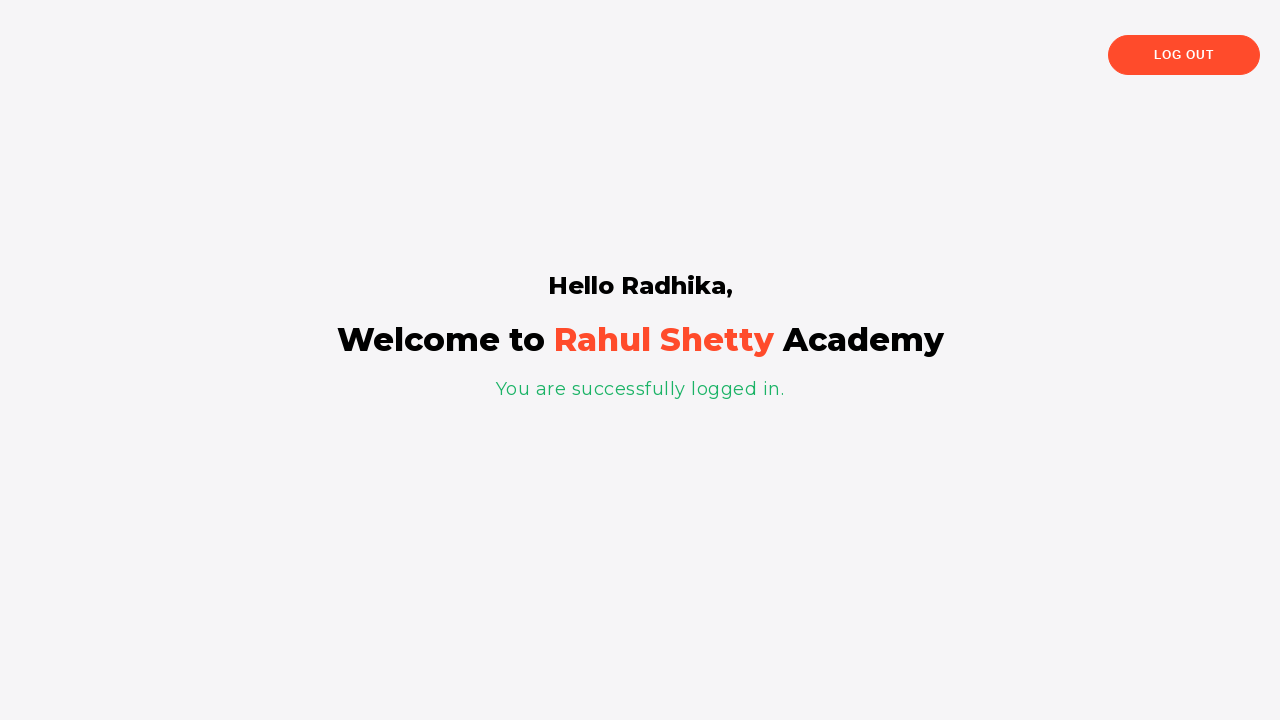